Tests filtering to display all items after switching filters.

Starting URL: https://demo.playwright.dev/todomvc

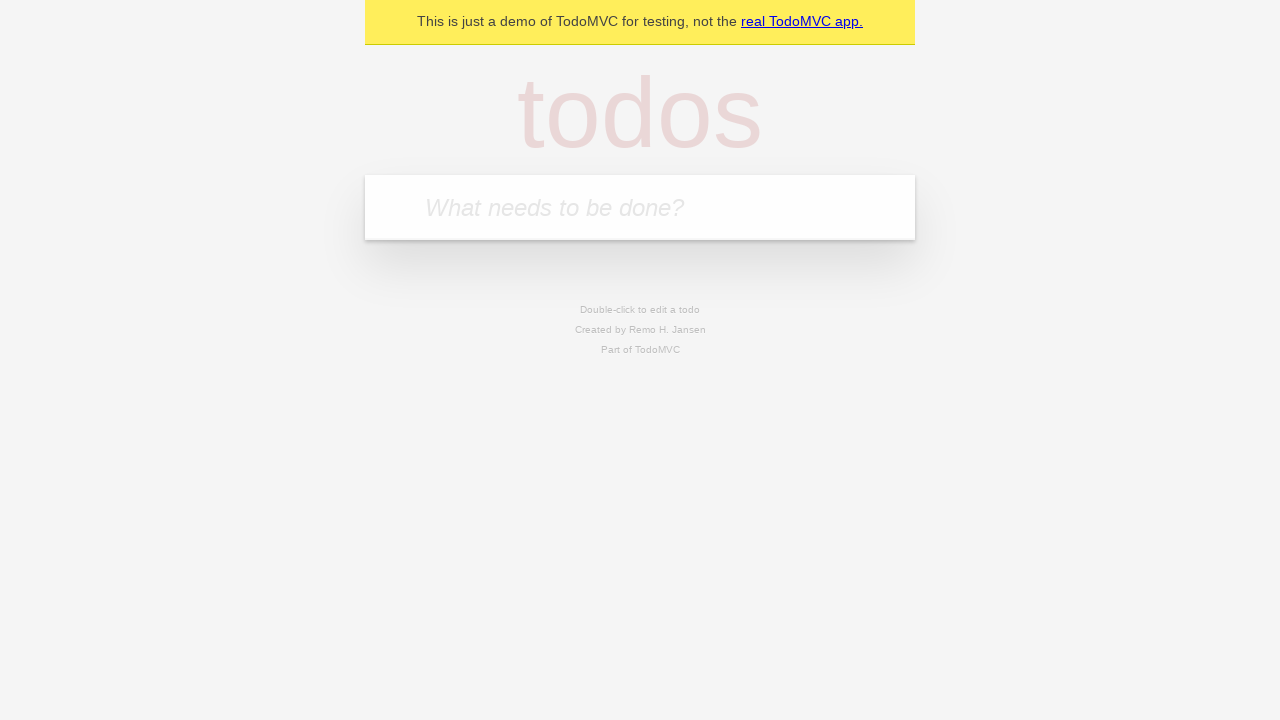

Filled todo input with 'buy some cheese' on internal:attr=[placeholder="What needs to be done?"i]
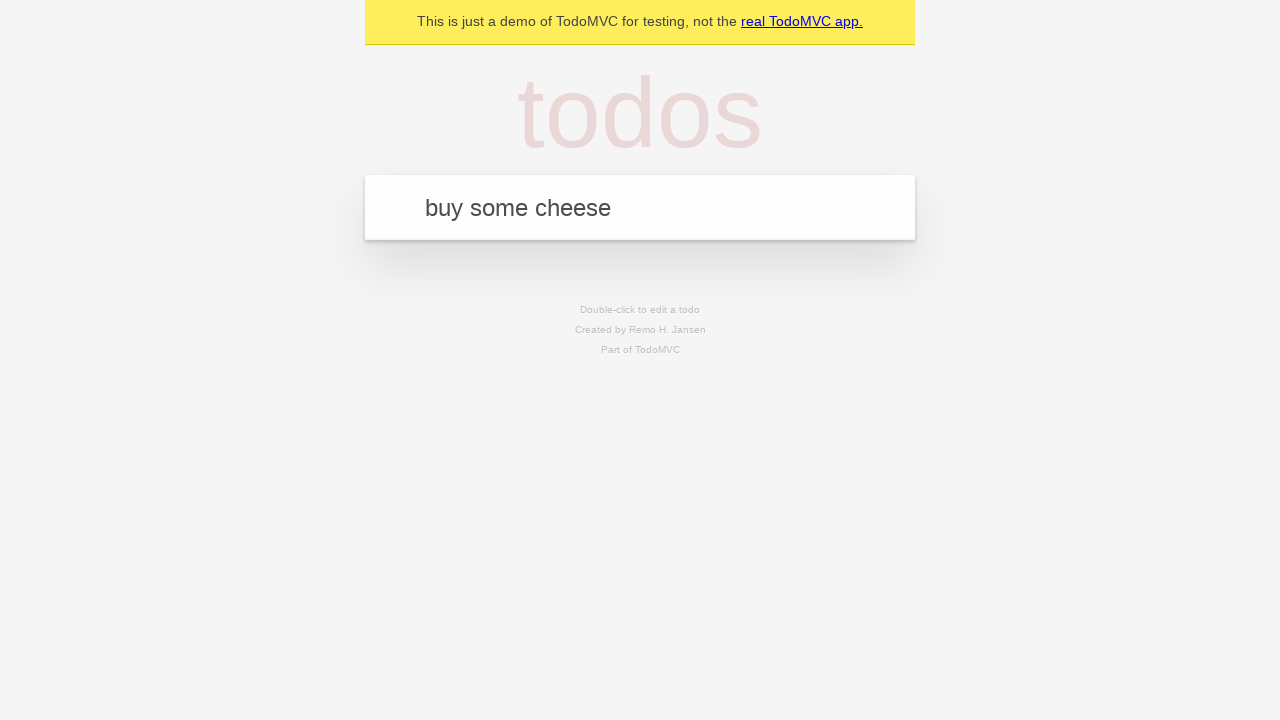

Pressed Enter to create first todo on internal:attr=[placeholder="What needs to be done?"i]
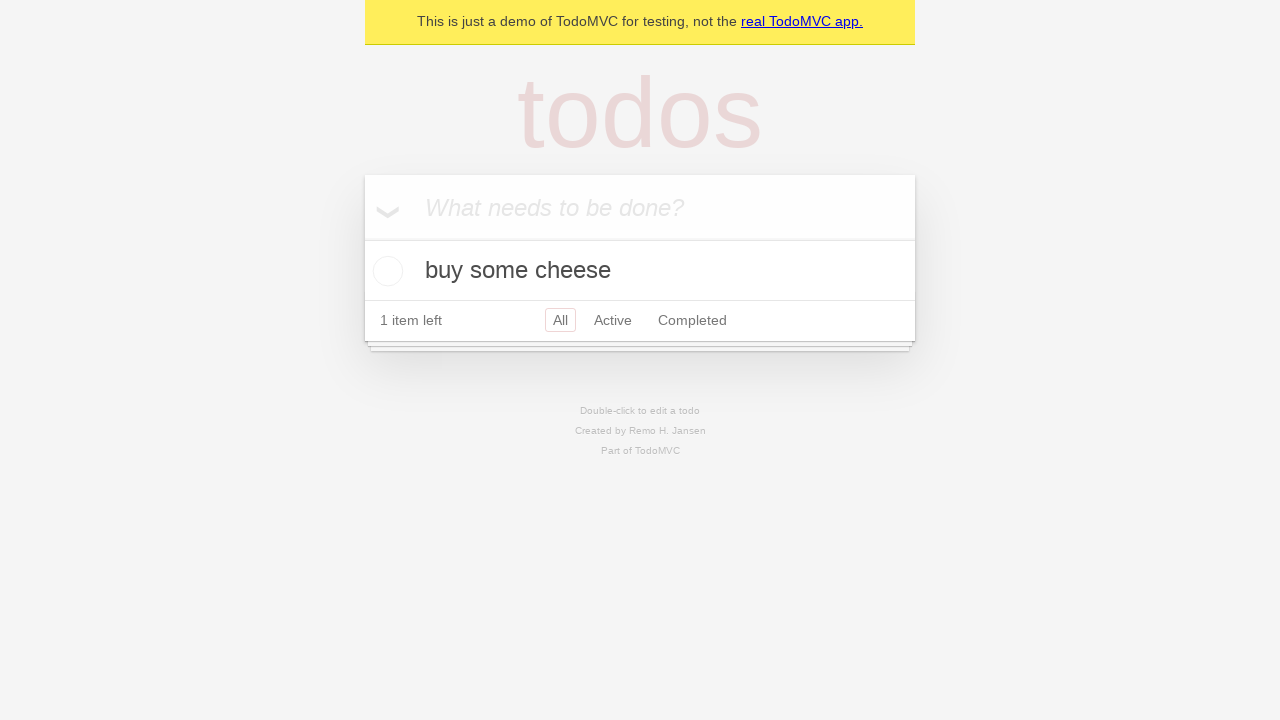

Filled todo input with 'feed the cat' on internal:attr=[placeholder="What needs to be done?"i]
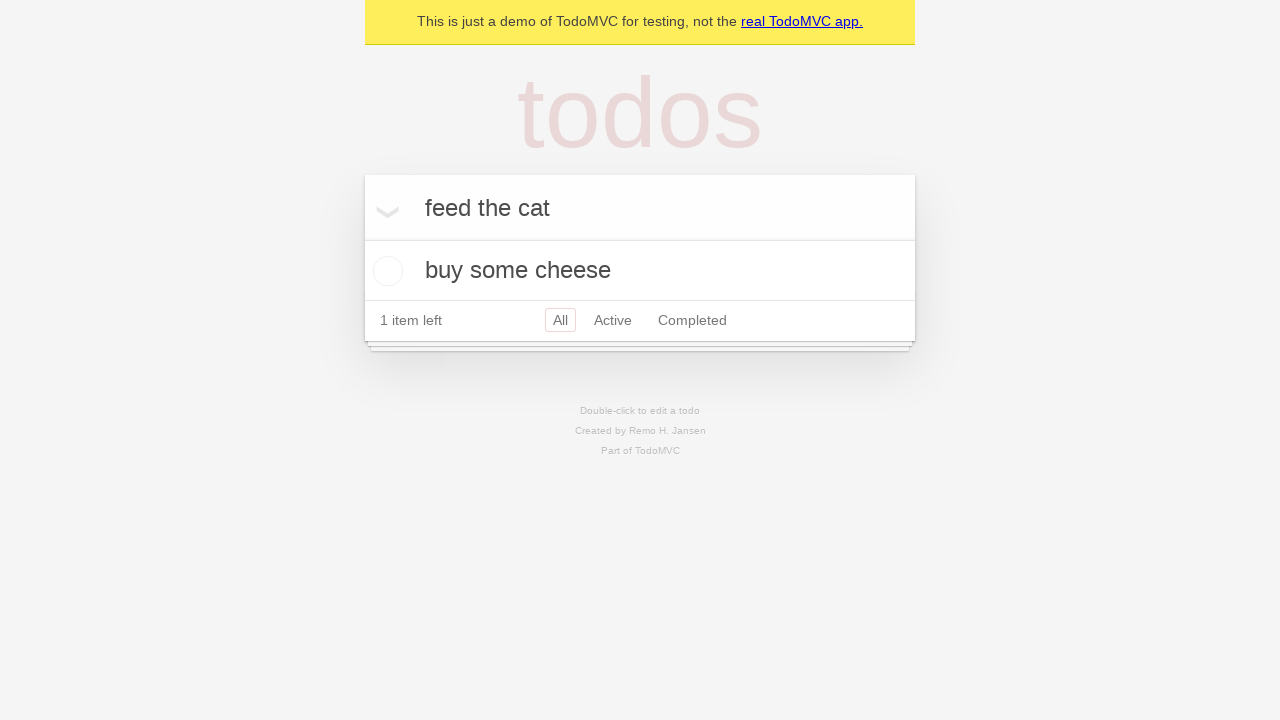

Pressed Enter to create second todo on internal:attr=[placeholder="What needs to be done?"i]
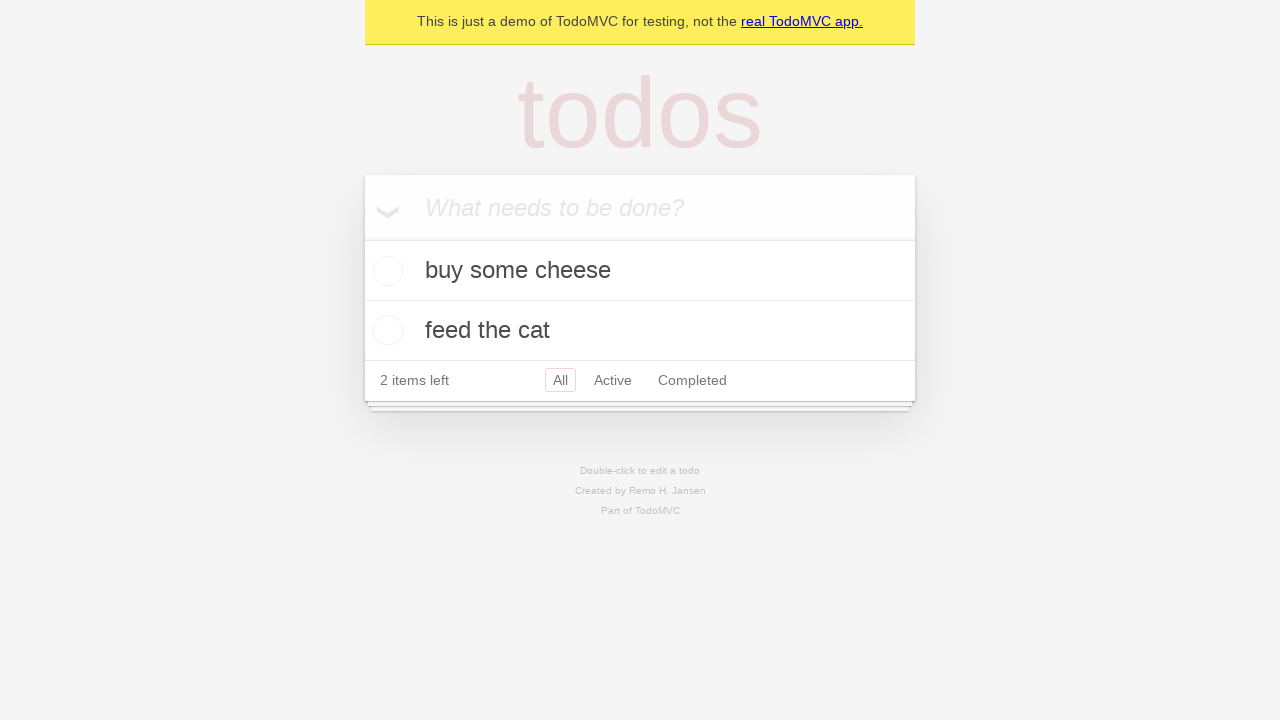

Filled todo input with 'book a doctors appointment' on internal:attr=[placeholder="What needs to be done?"i]
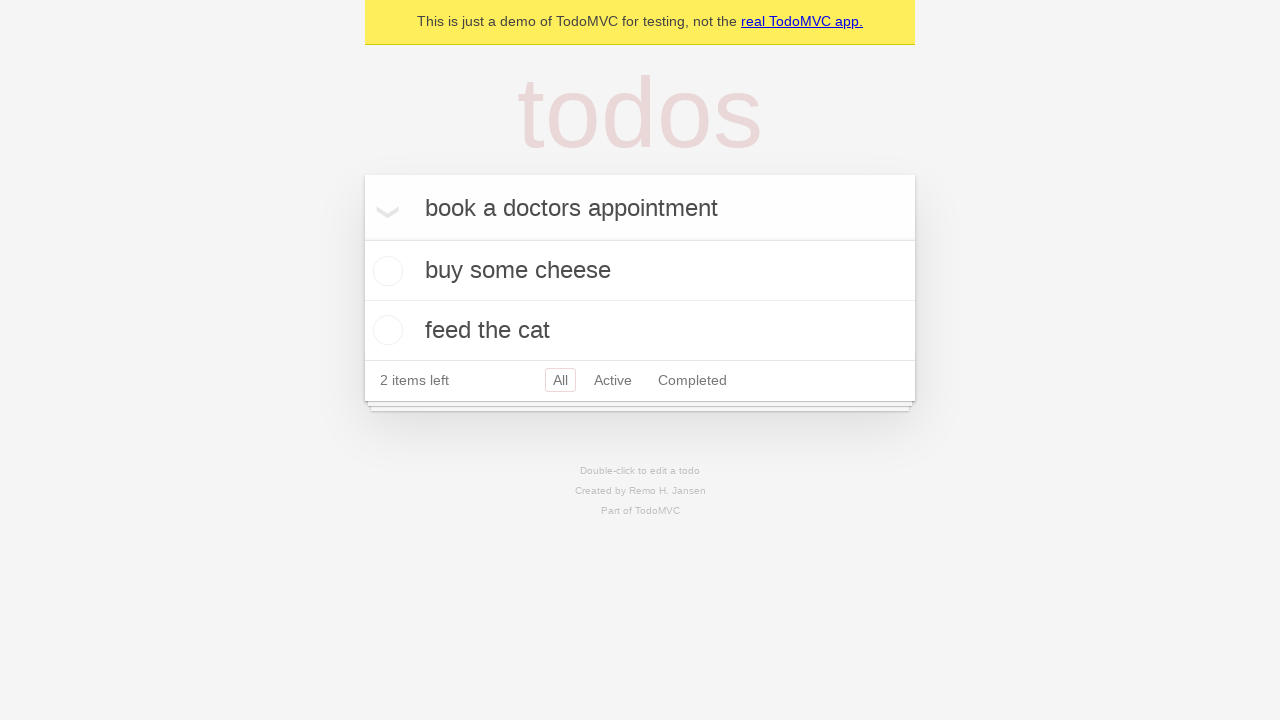

Pressed Enter to create third todo on internal:attr=[placeholder="What needs to be done?"i]
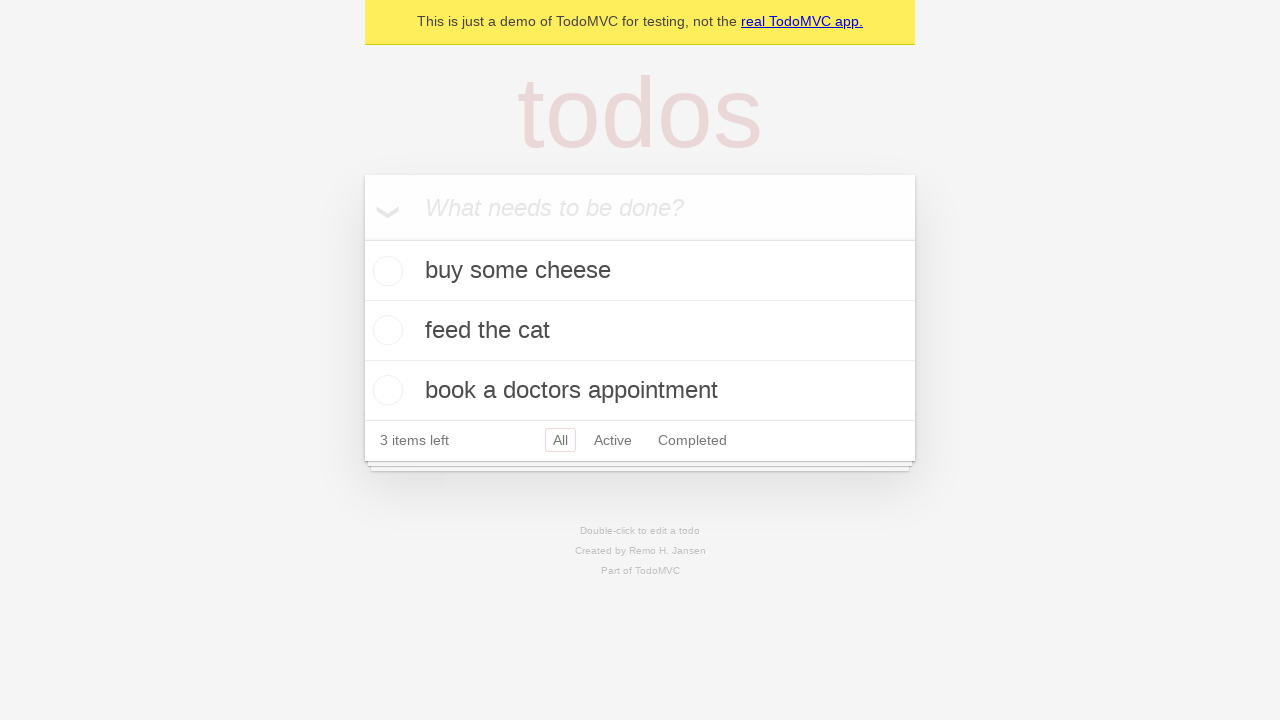

Checked the second todo item at (385, 330) on internal:testid=[data-testid="todo-item"s] >> nth=1 >> internal:role=checkbox
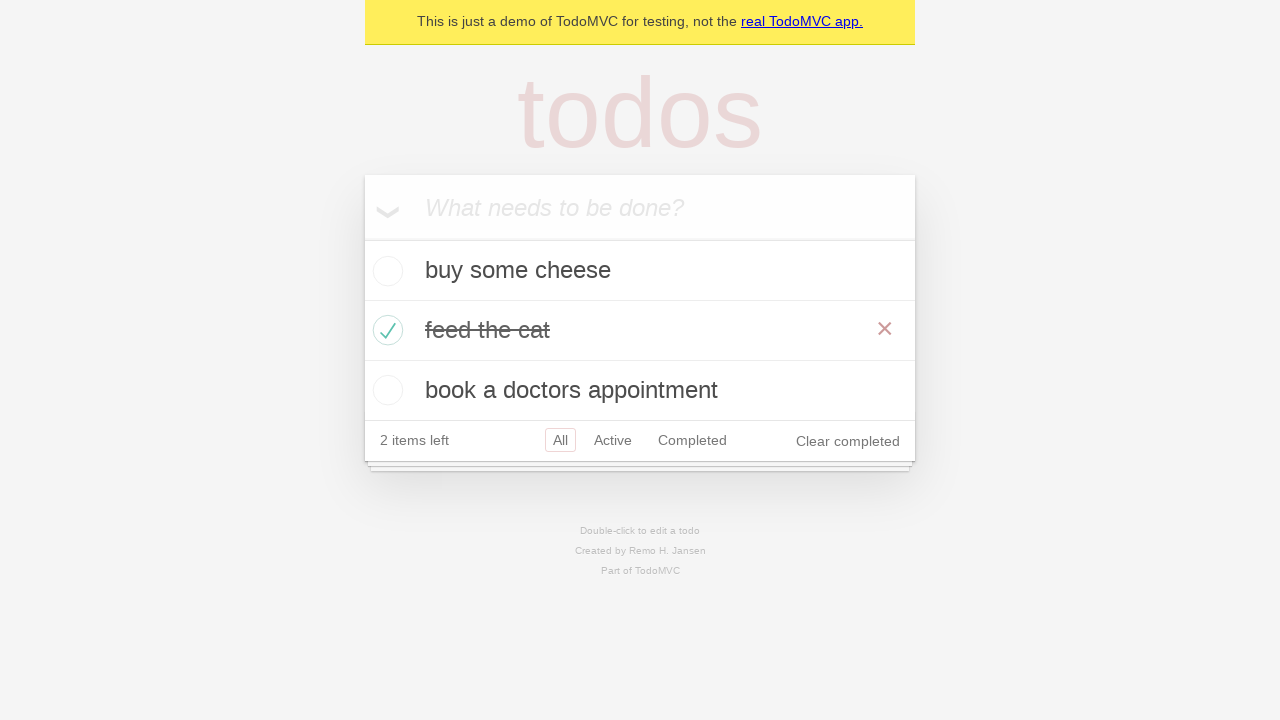

Clicked 'Active' filter link at (613, 440) on internal:role=link[name="Active"i]
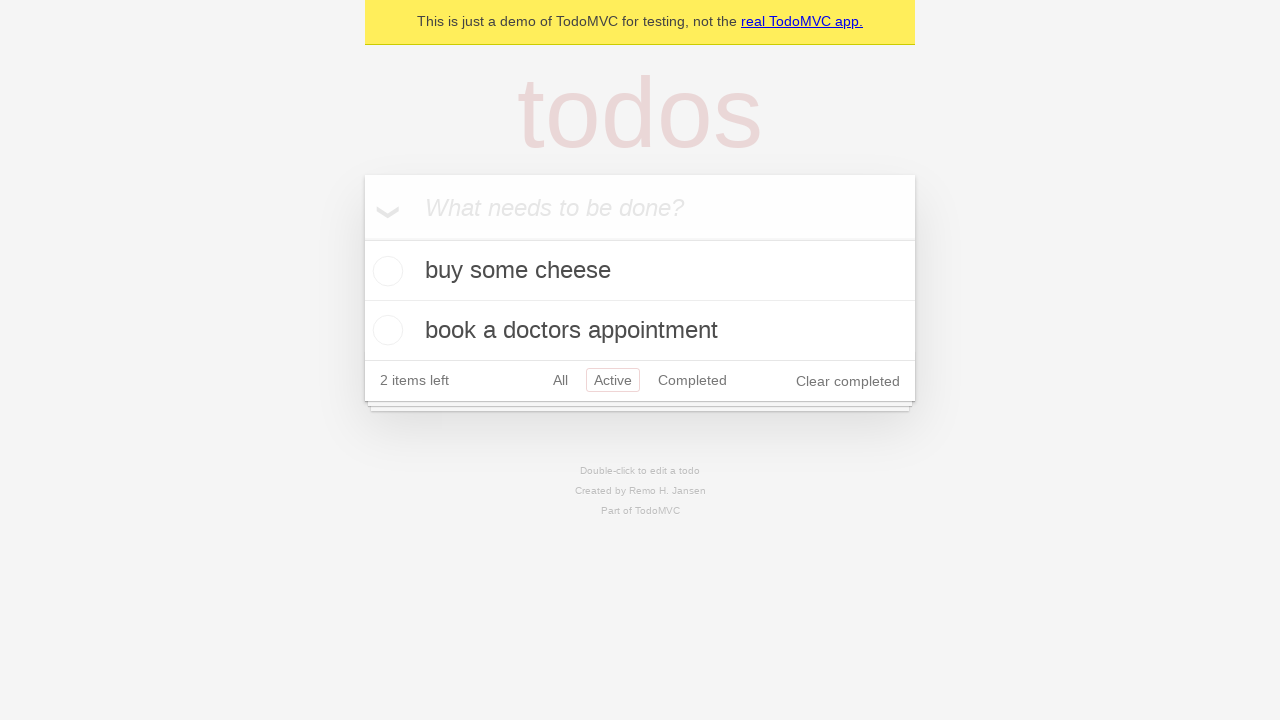

Clicked 'Completed' filter link at (692, 380) on internal:role=link[name="Completed"i]
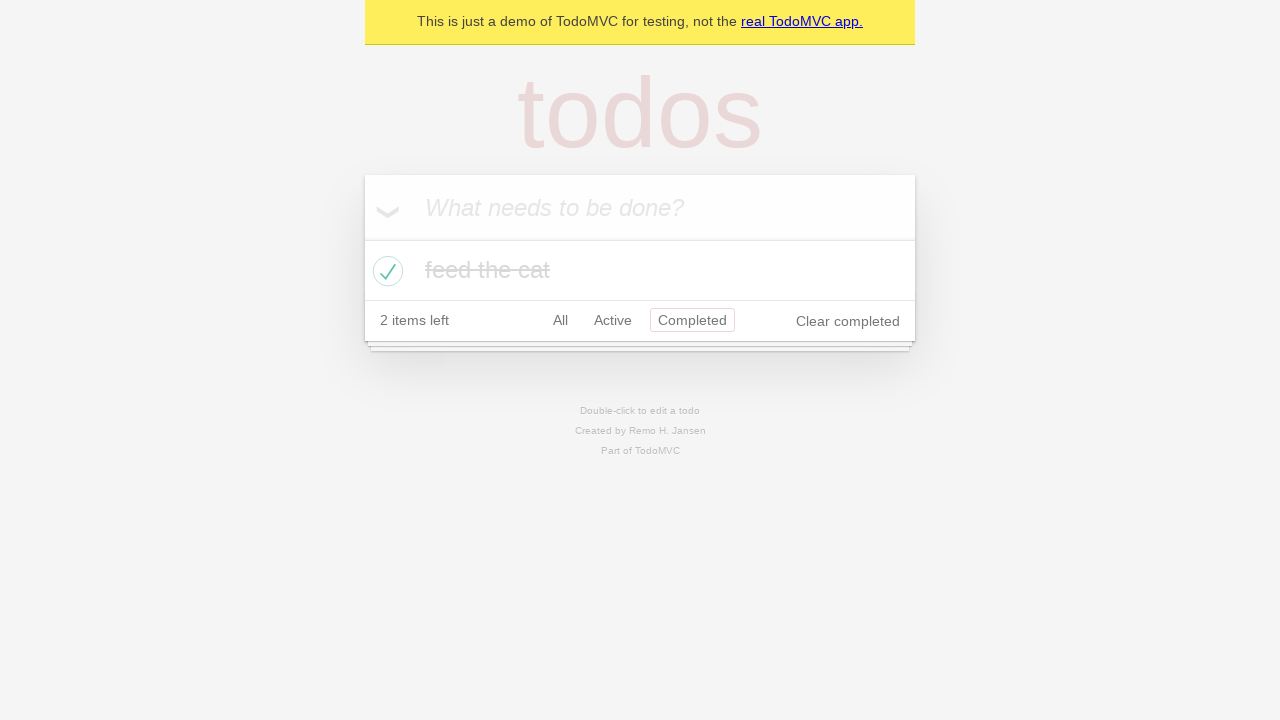

Clicked 'All' filter link to display all items at (560, 320) on internal:role=link[name="All"i]
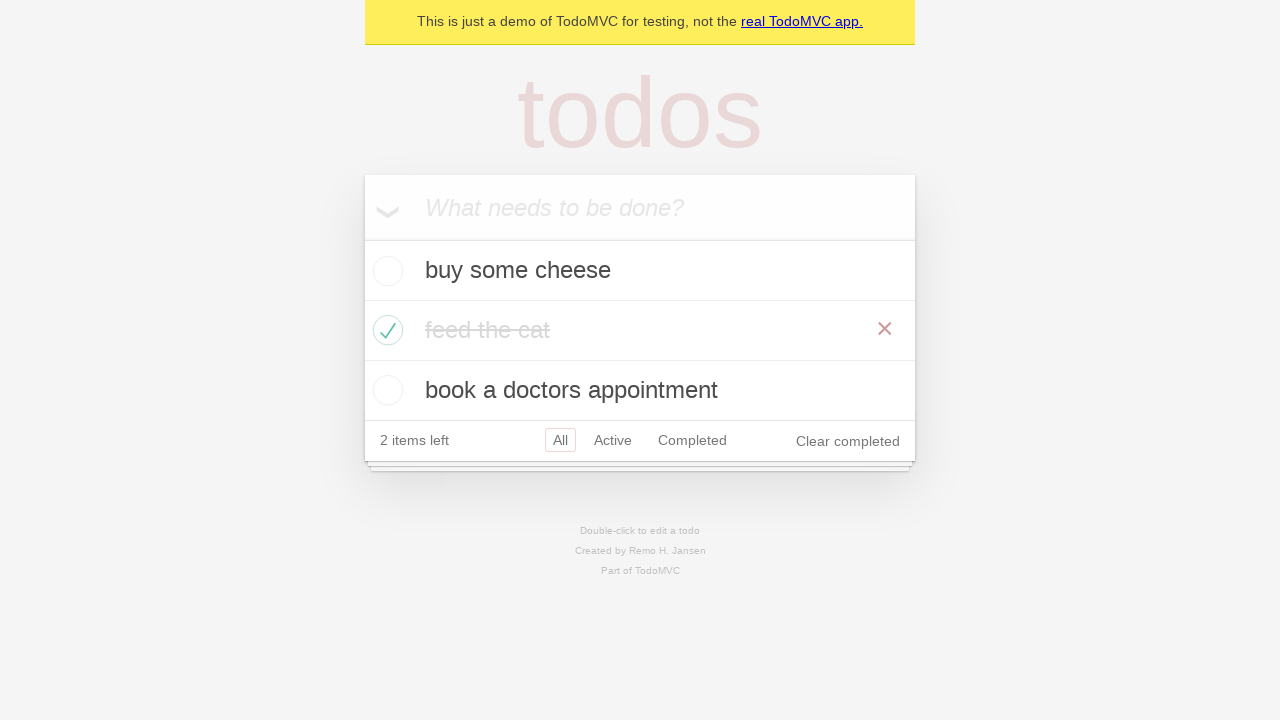

All todo items loaded and visible
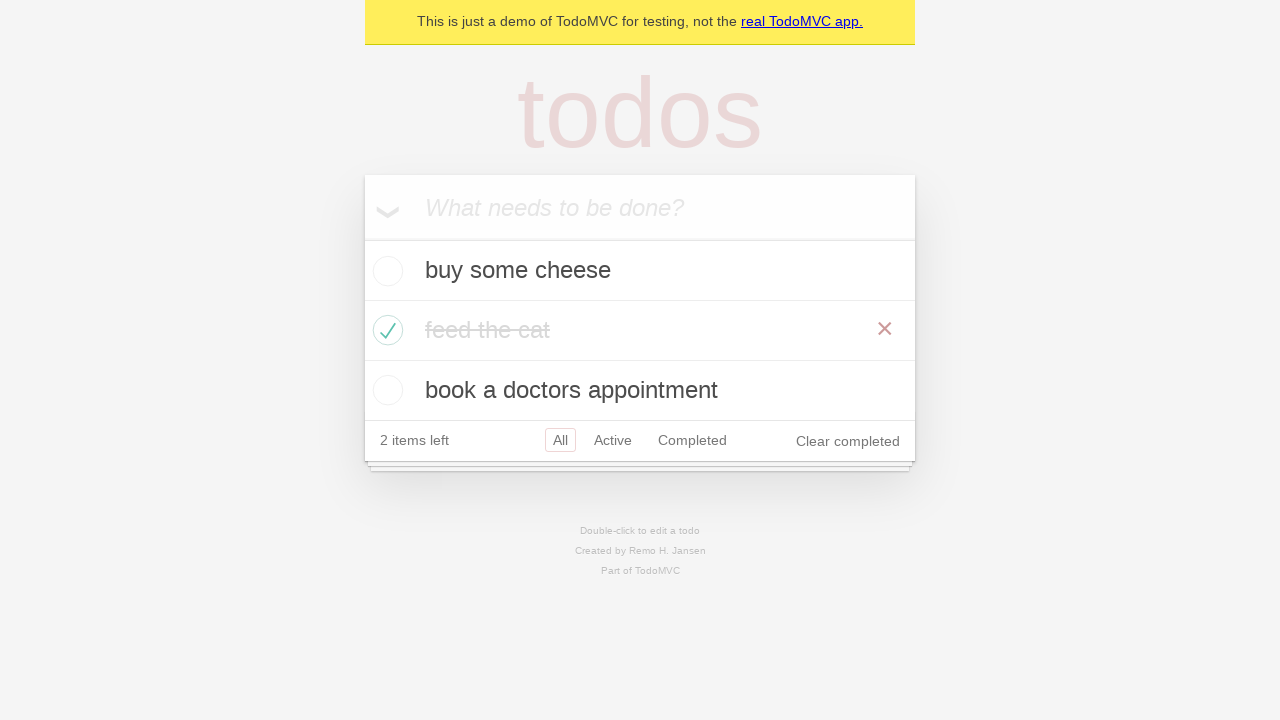

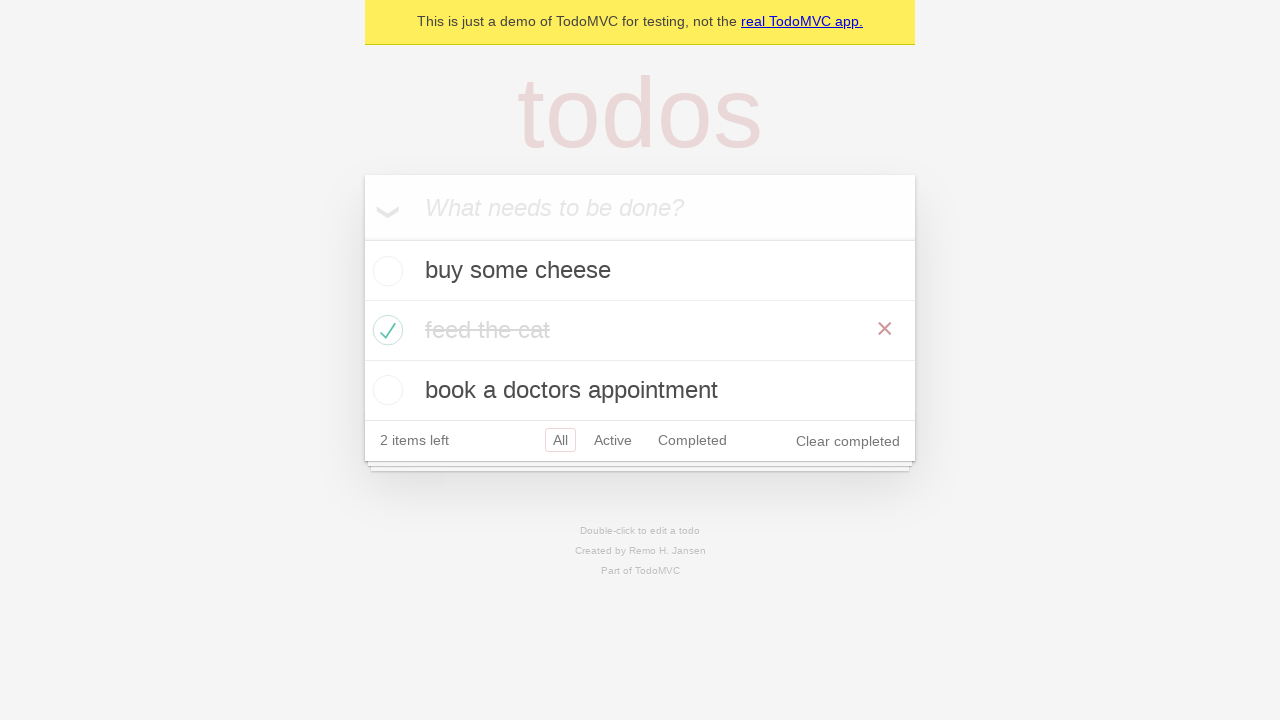